Tests navigation by clicking the about link on the homepage and verifying page transition

Starting URL: https://v1.training-support.net/

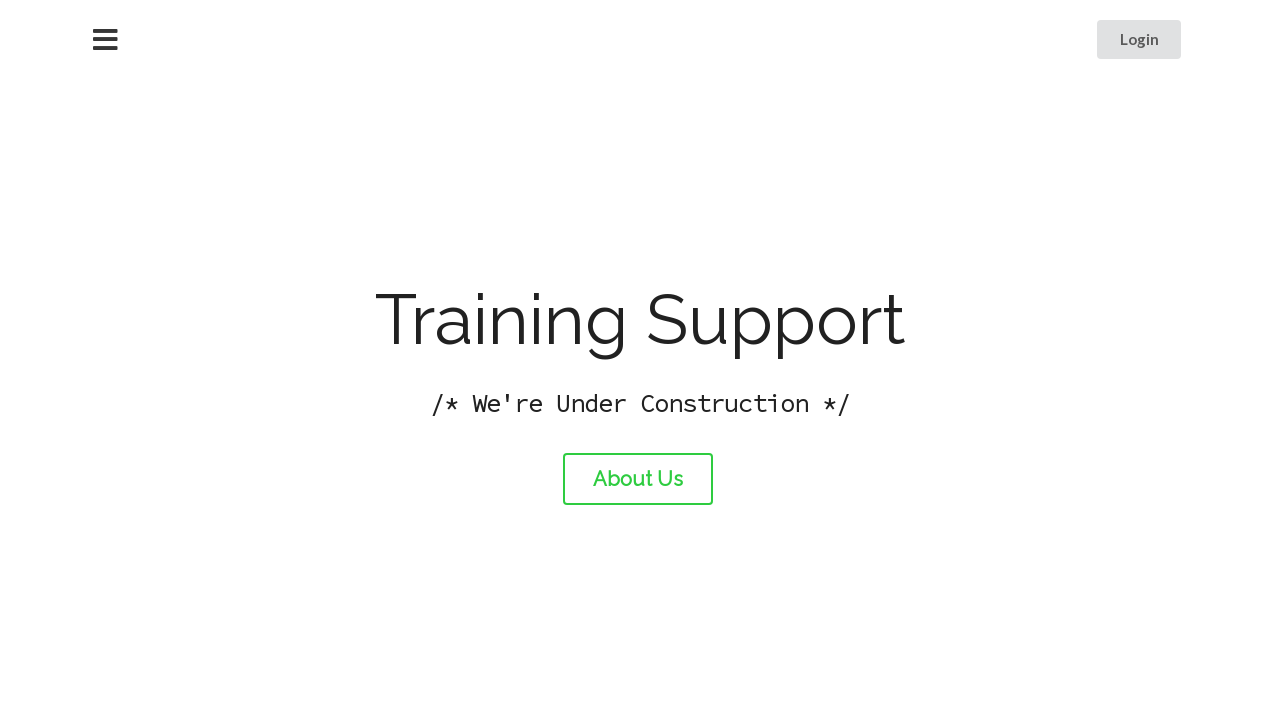

Clicked the about link on the homepage at (638, 479) on #about-link
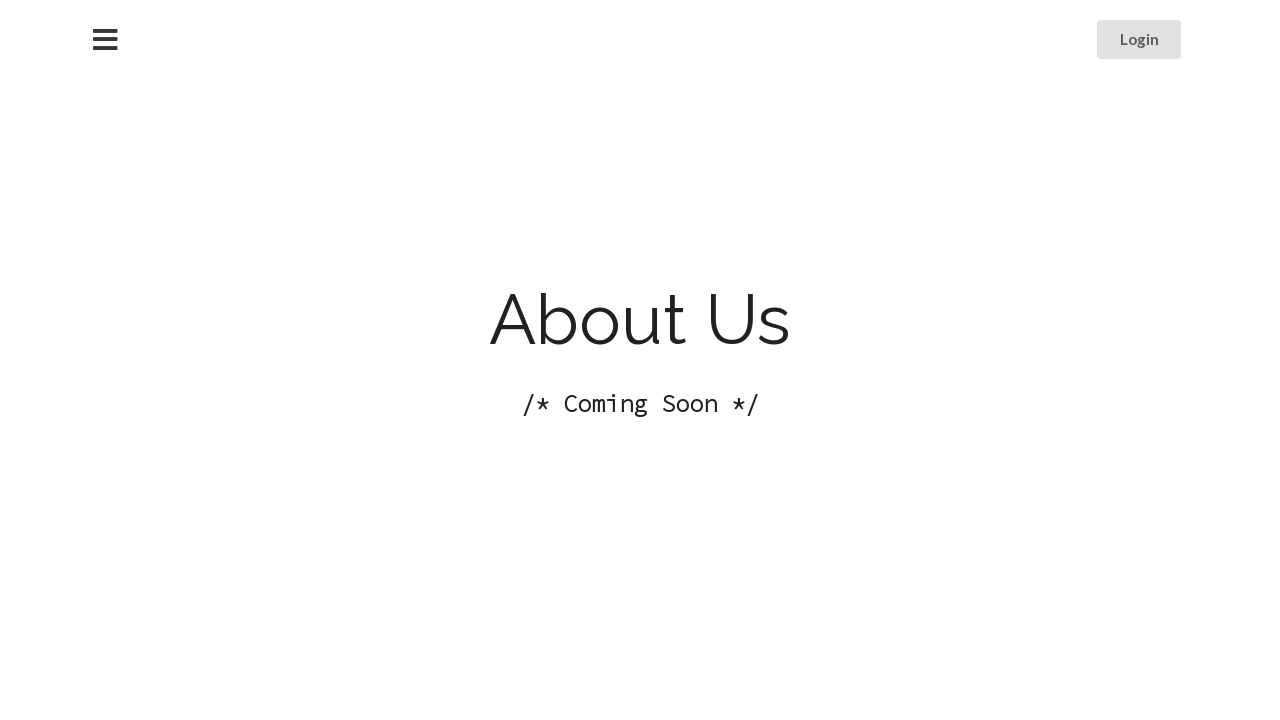

Waited for page navigation to complete
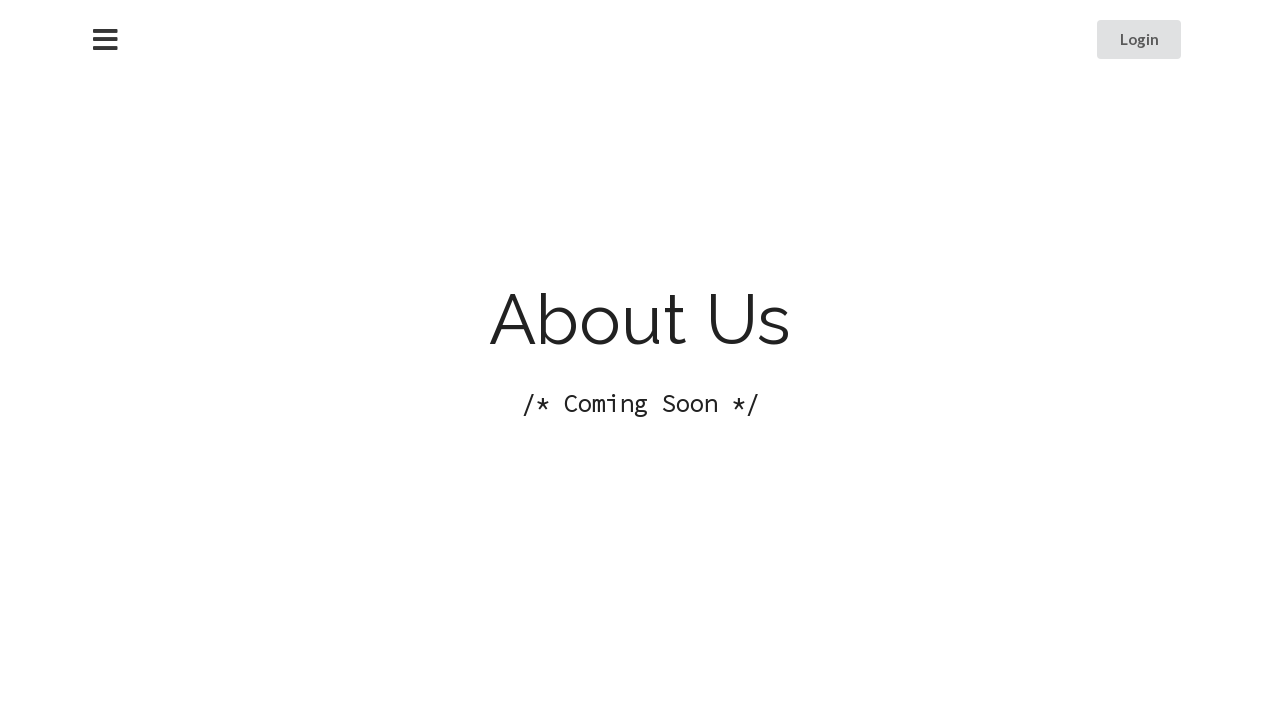

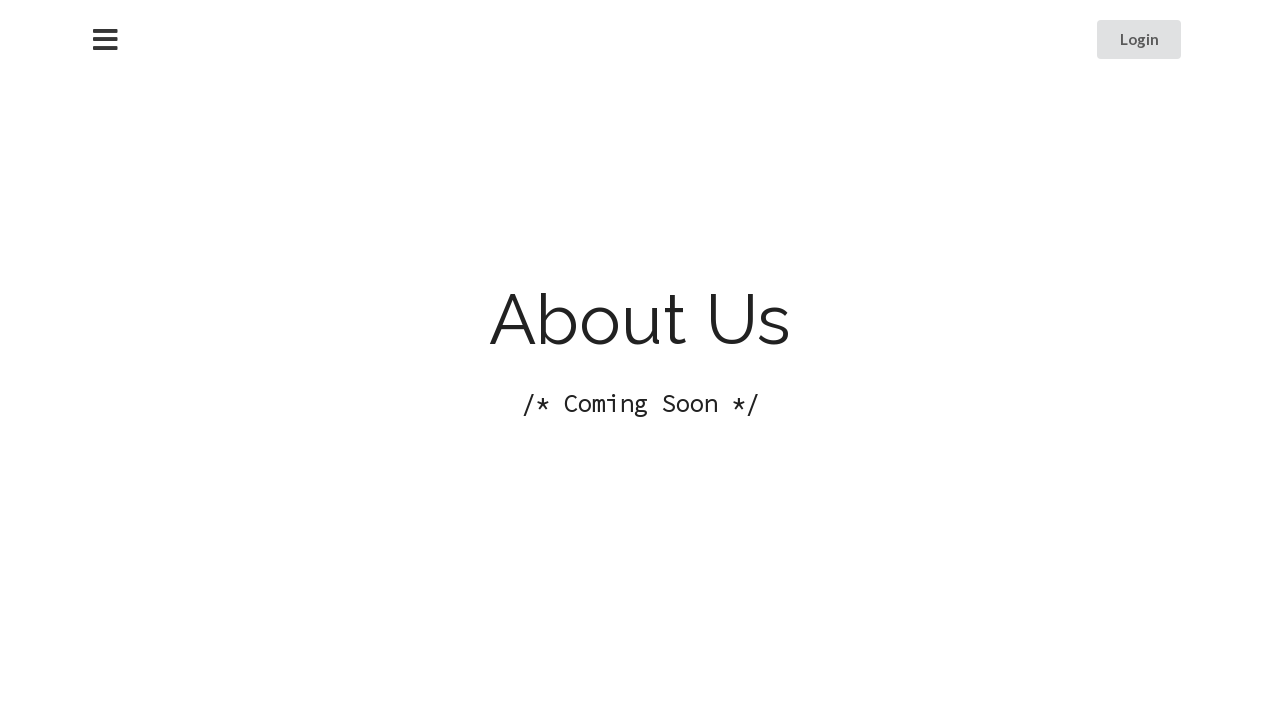